Tests multiple file upload functionality by selecting two files and verifying they are uploaded correctly

Starting URL: https://davidwalsh.name/demo/multiple-file-upload.php

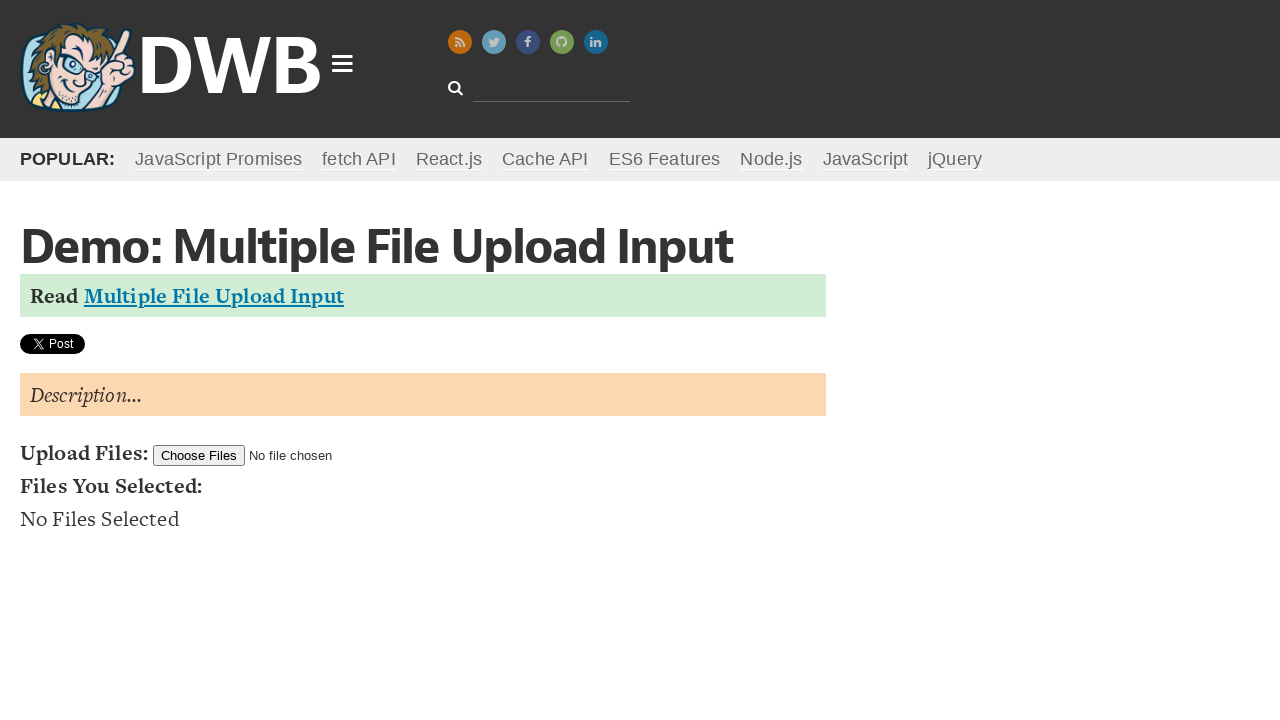

Created temporary test file 1 with content
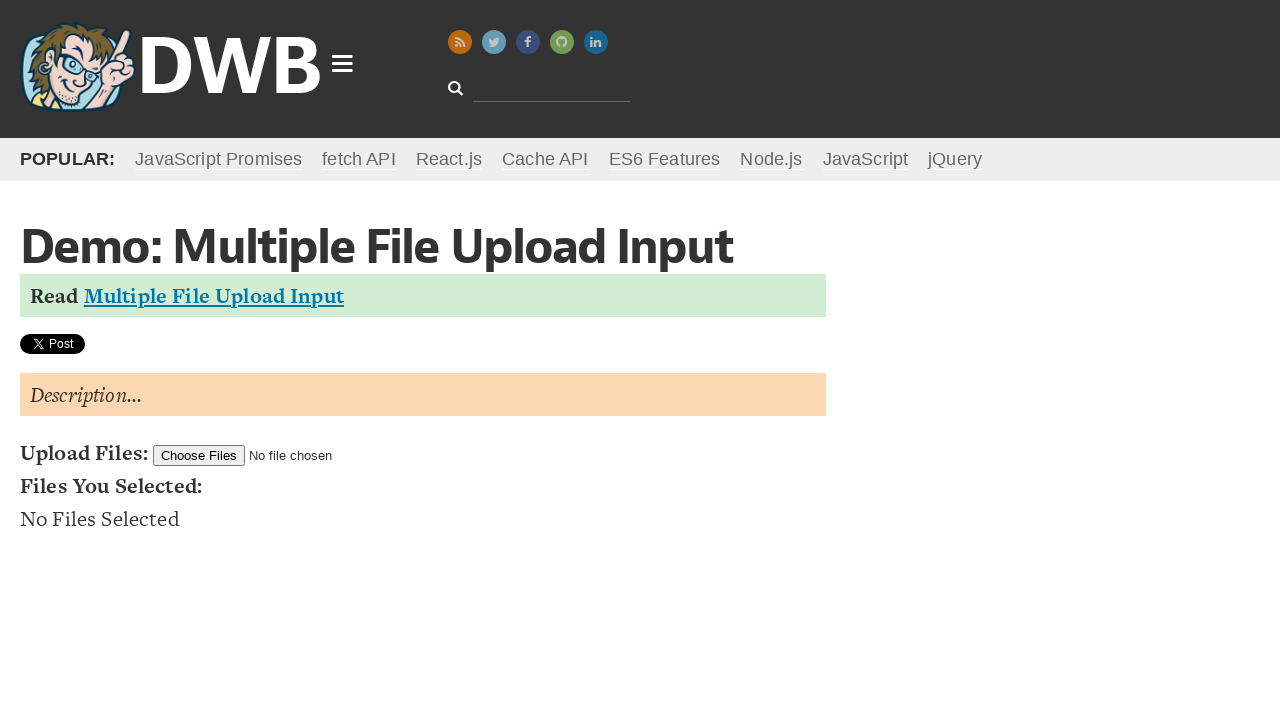

Created temporary test file 2 with content
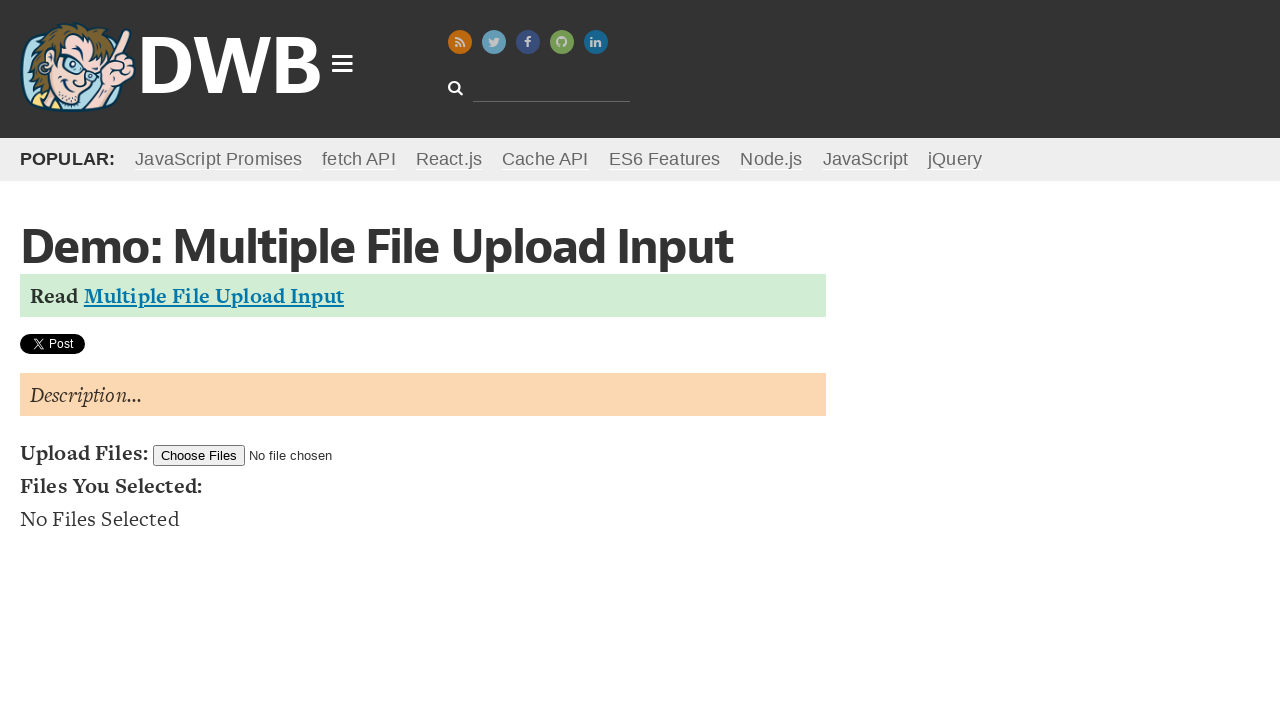

Selected two test files for upload
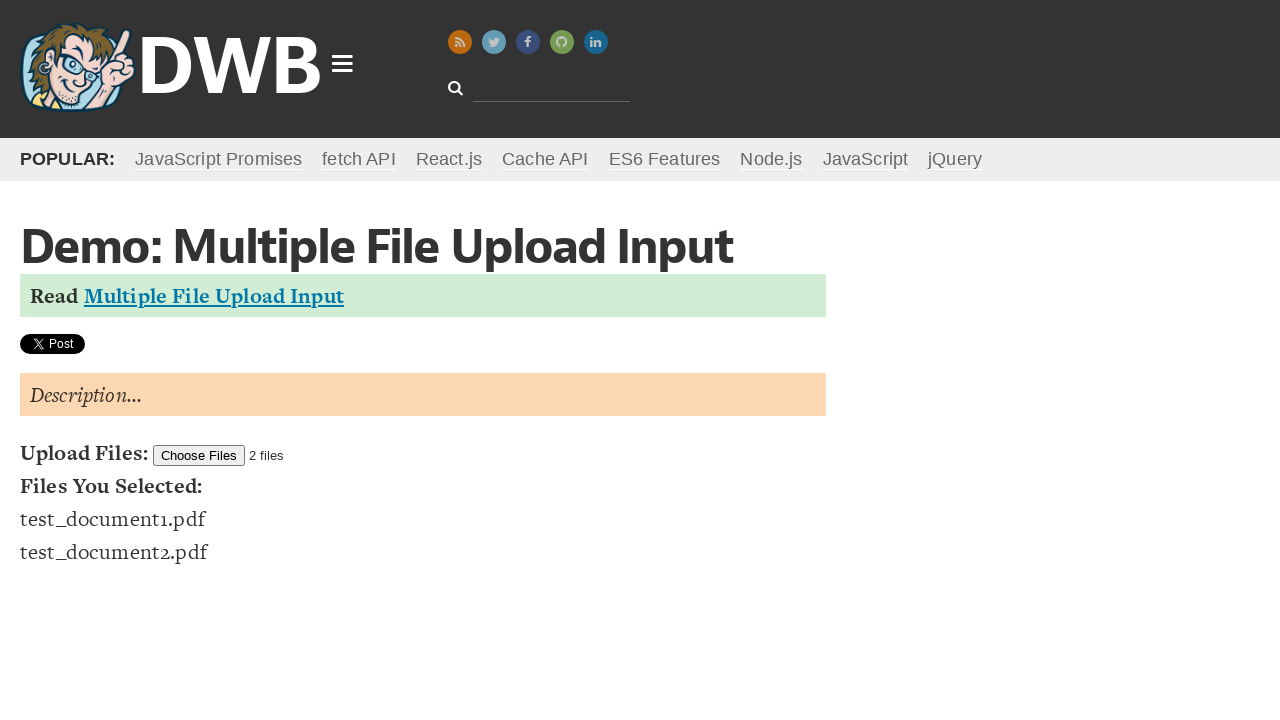

File list items loaded in the DOM
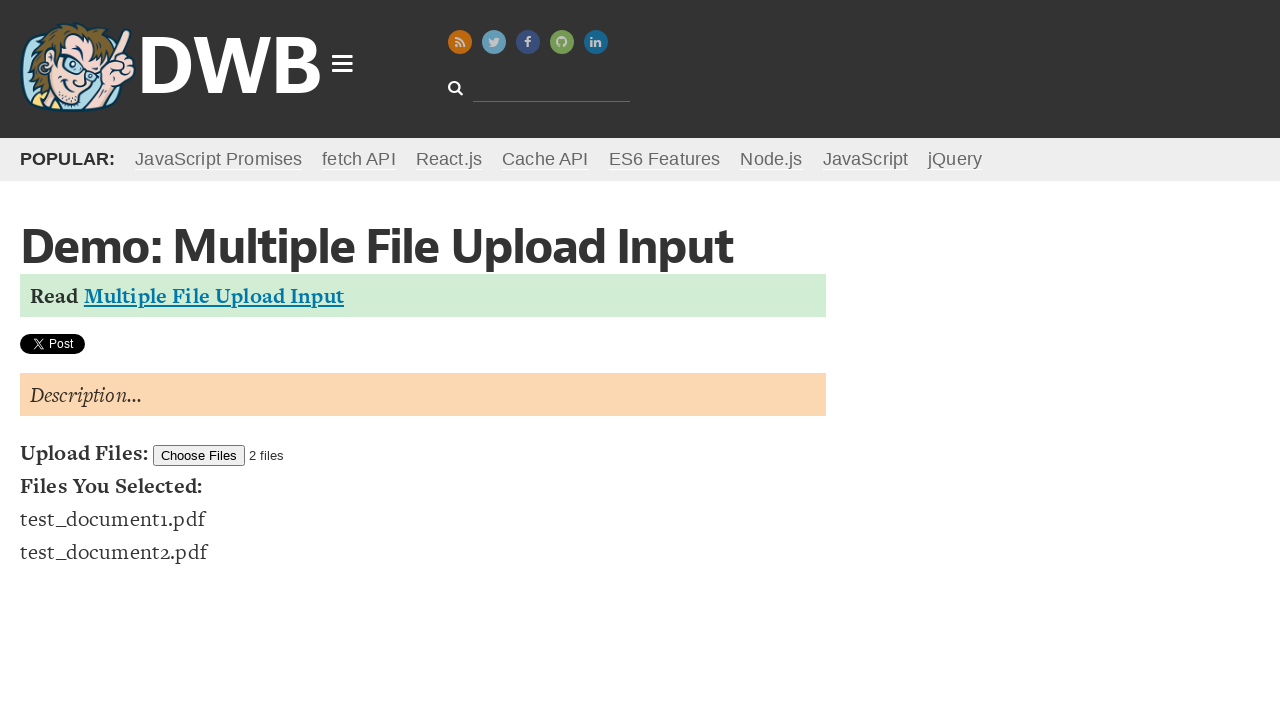

Counted 2 uploaded files
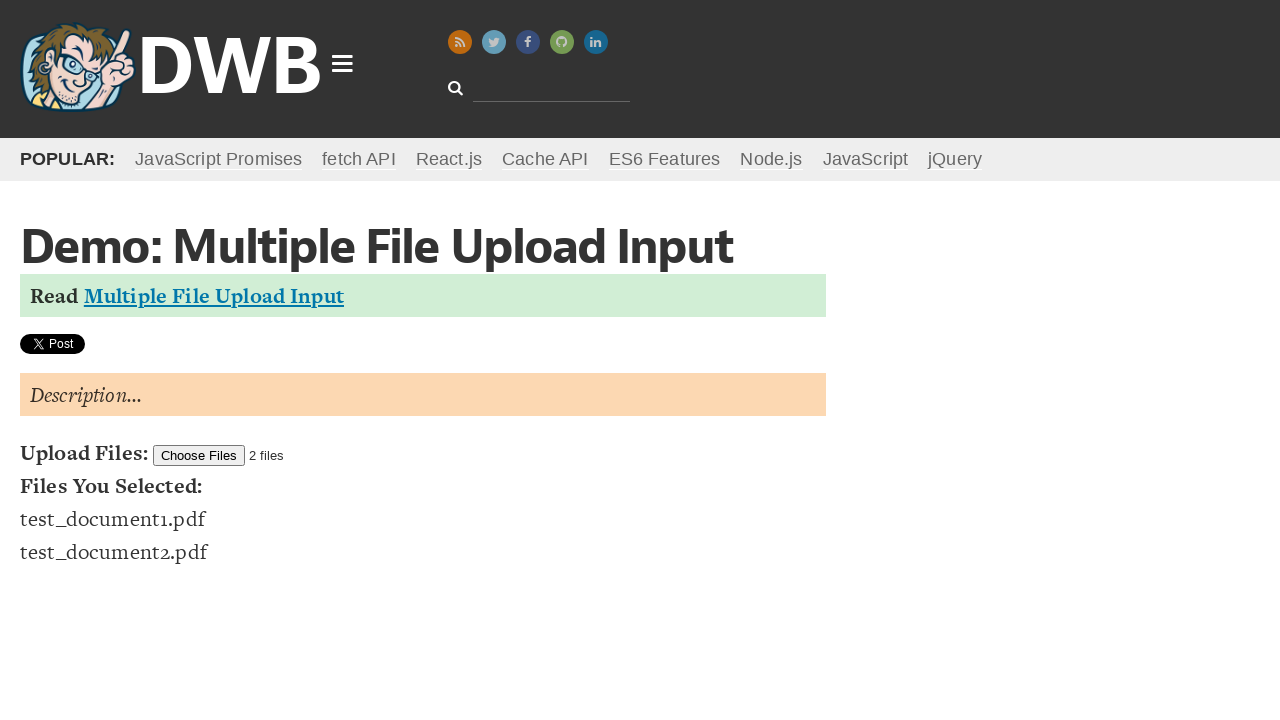

Verified that exactly 2 files were uploaded
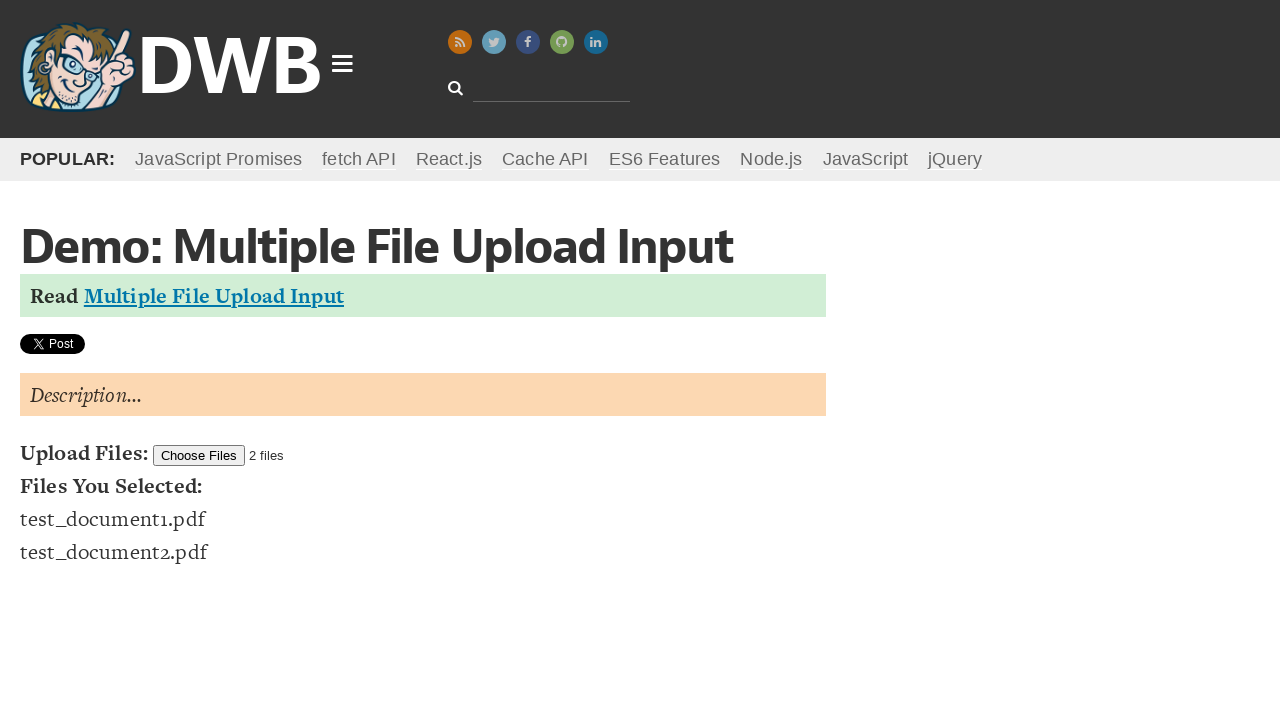

Retrieved first file name: test_document1.pdf
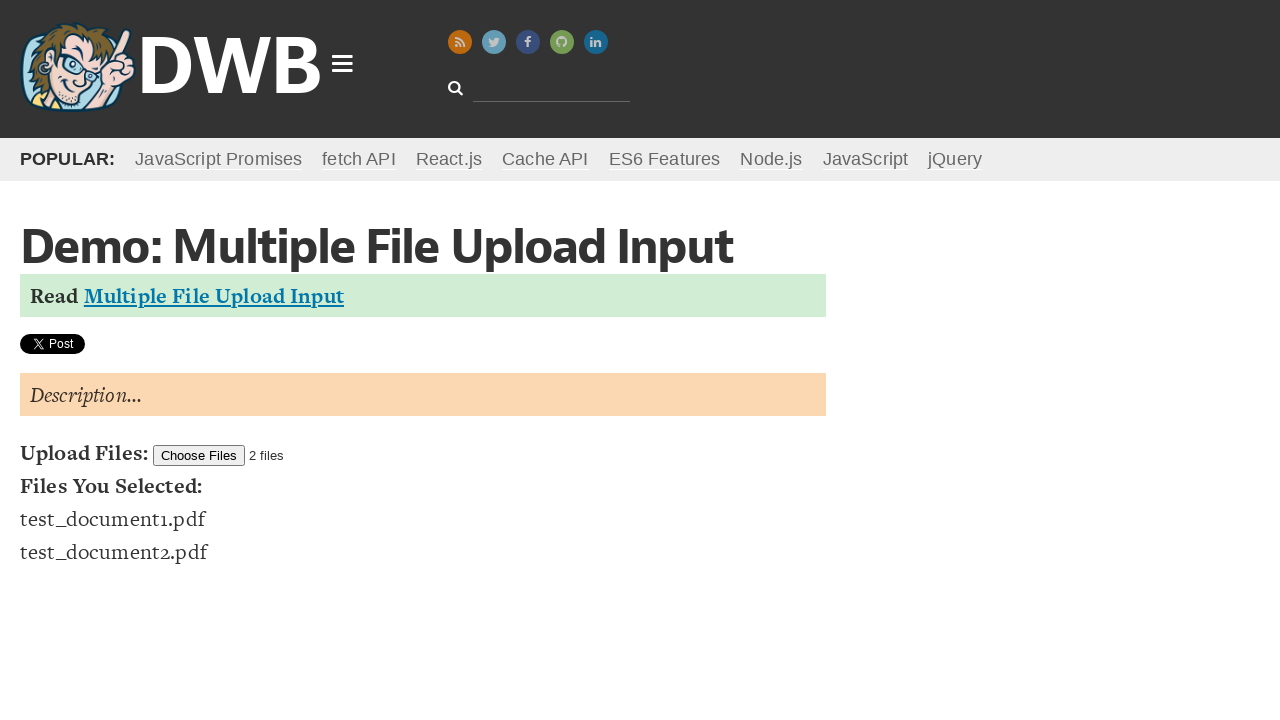

Retrieved second file name: test_document2.pdf
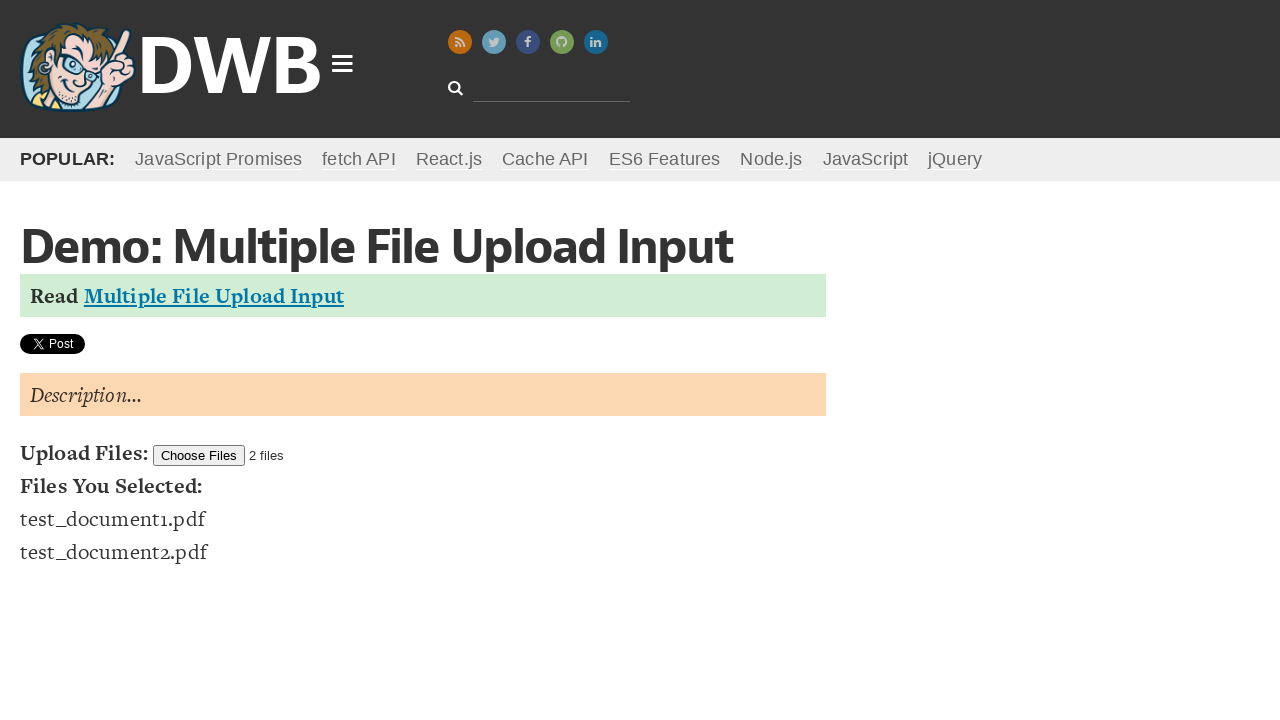

Verified first file name contains 'test_document1.pdf'
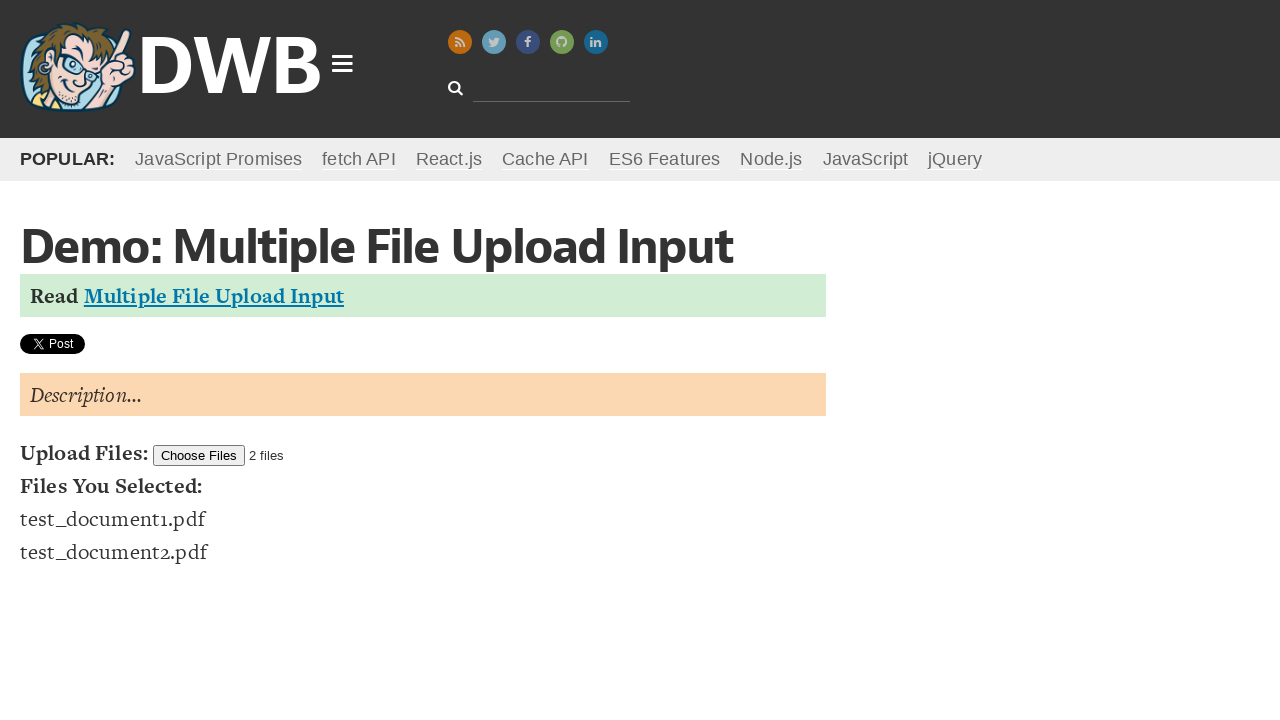

Verified second file name contains 'test_document2.pdf'
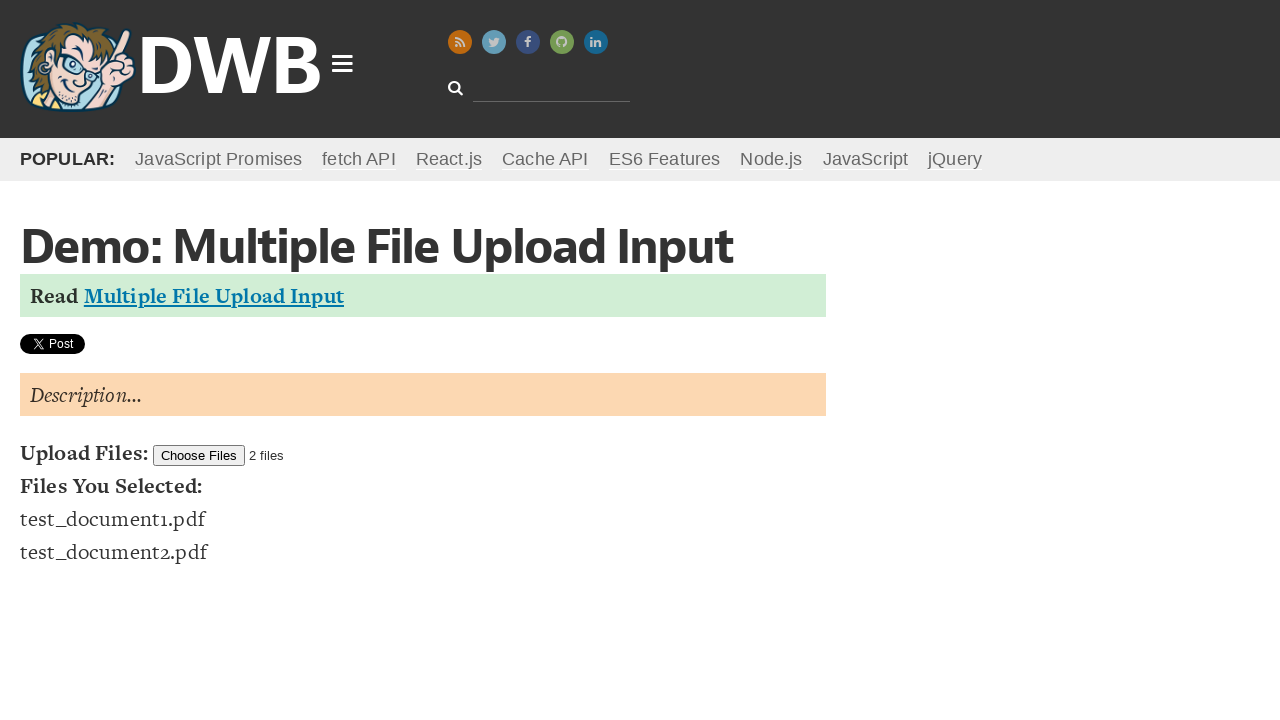

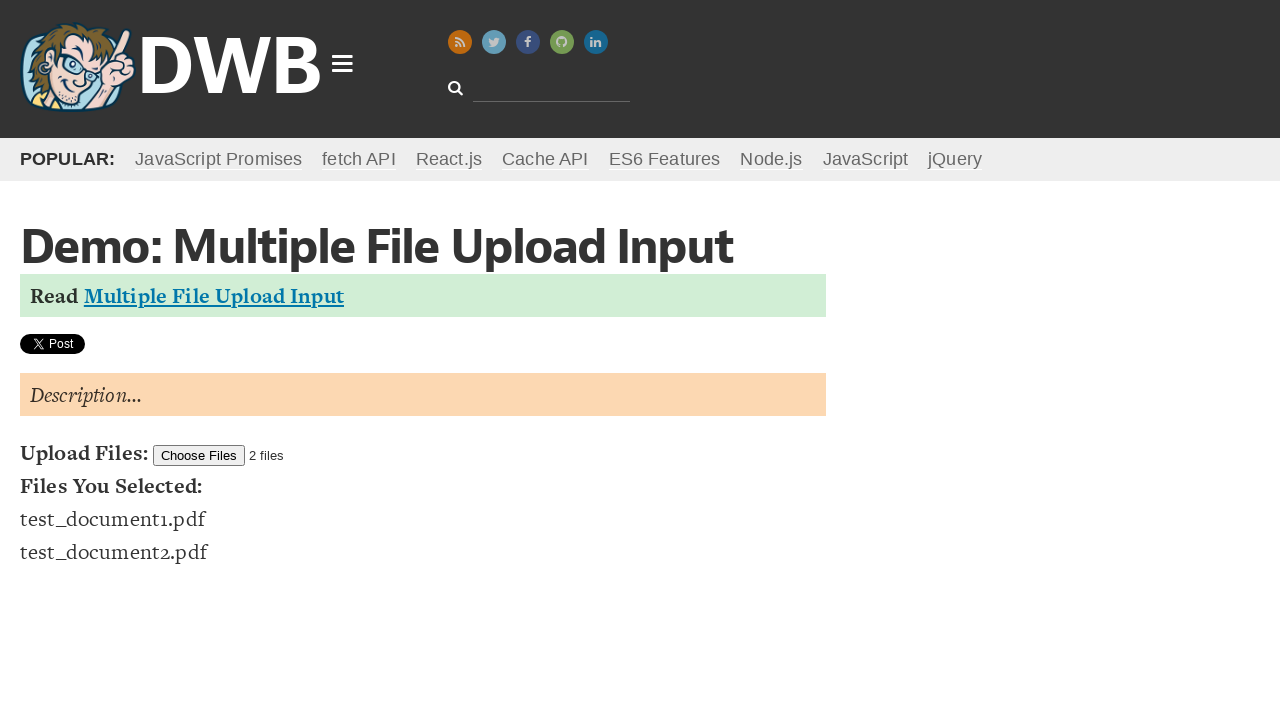